Tests hover/mouse-over functionality on the Hepsiburada e-commerce website by hovering over the "Moda" (Fashion) navigation menu item to trigger a dropdown or submenu display.

Starting URL: https://www.hepsiburada.com/

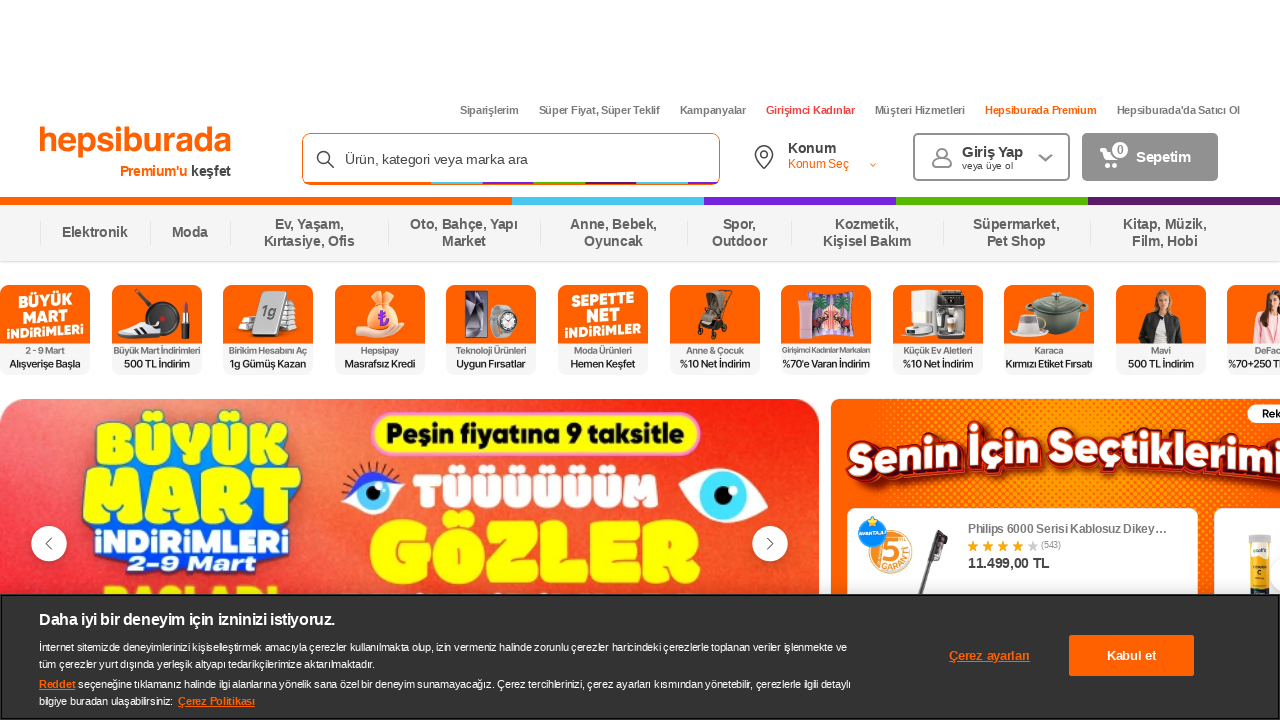

Waited for 'Moda' (Fashion) menu item to appear on the page
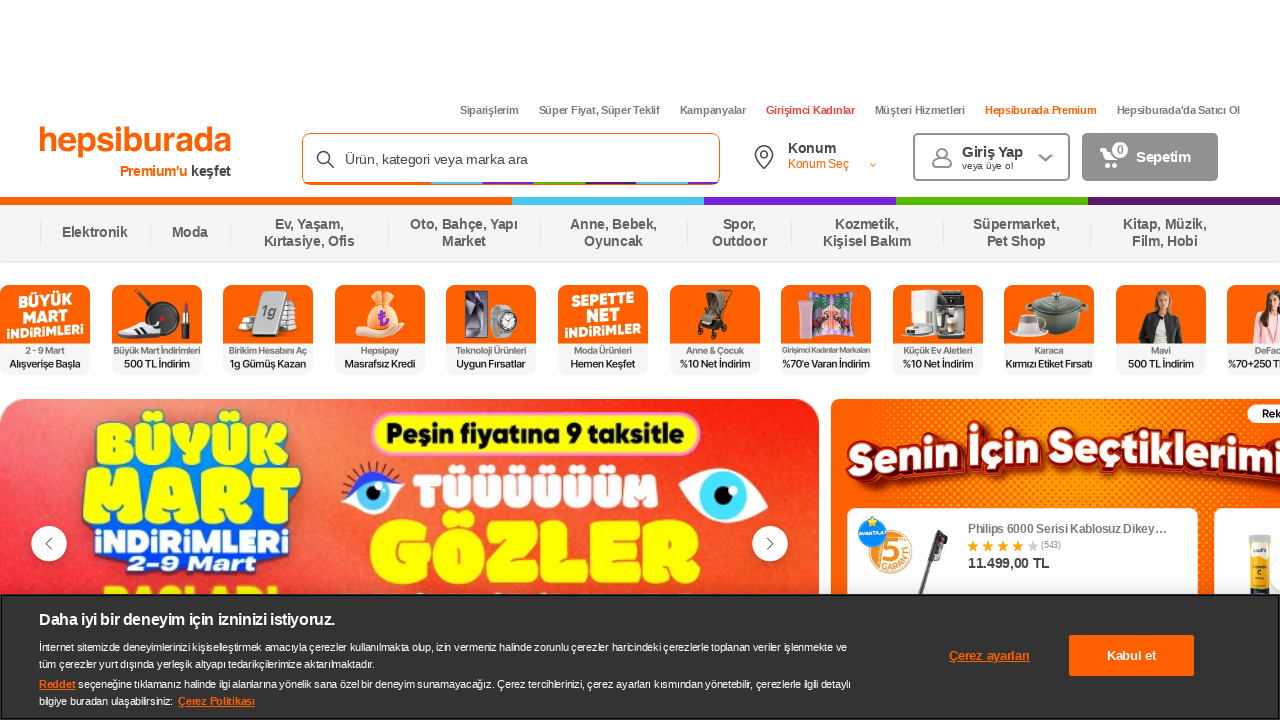

Hovered over the 'Moda' (Fashion) navigation menu item at (190, 233) on xpath=//span[text()='Moda']
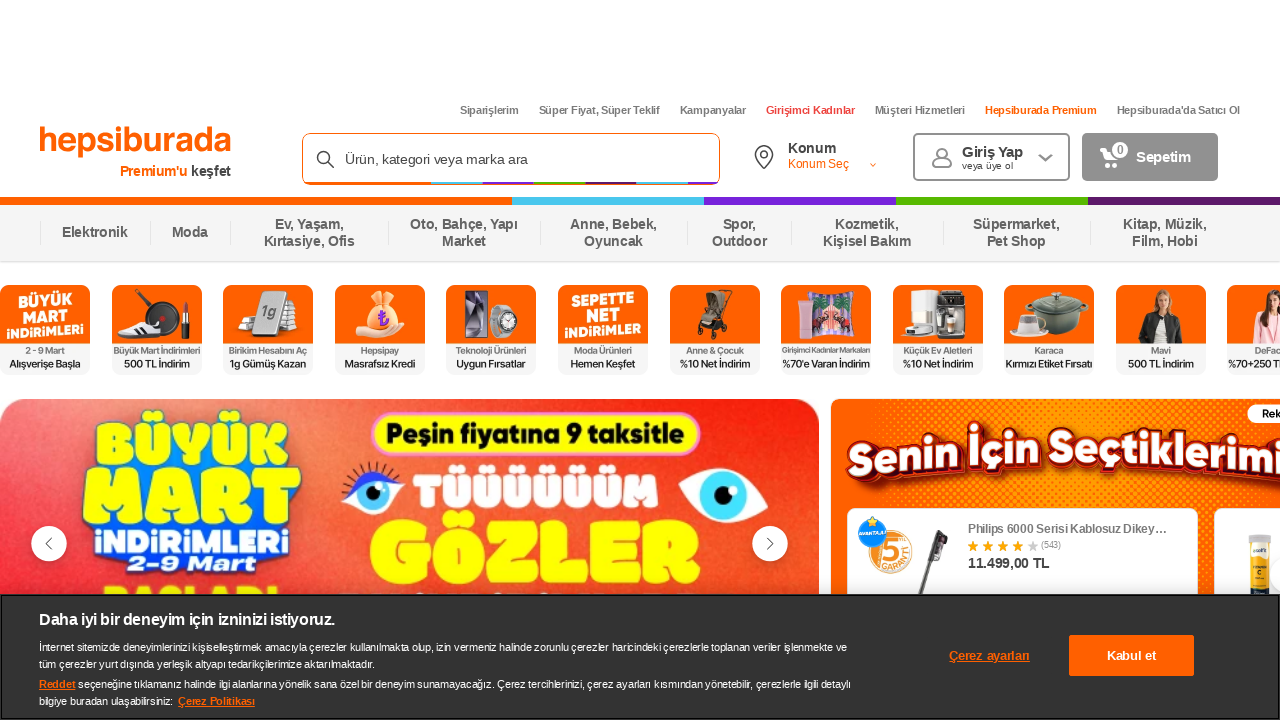

Waited 1 second for dropdown/submenu to appear after hovering
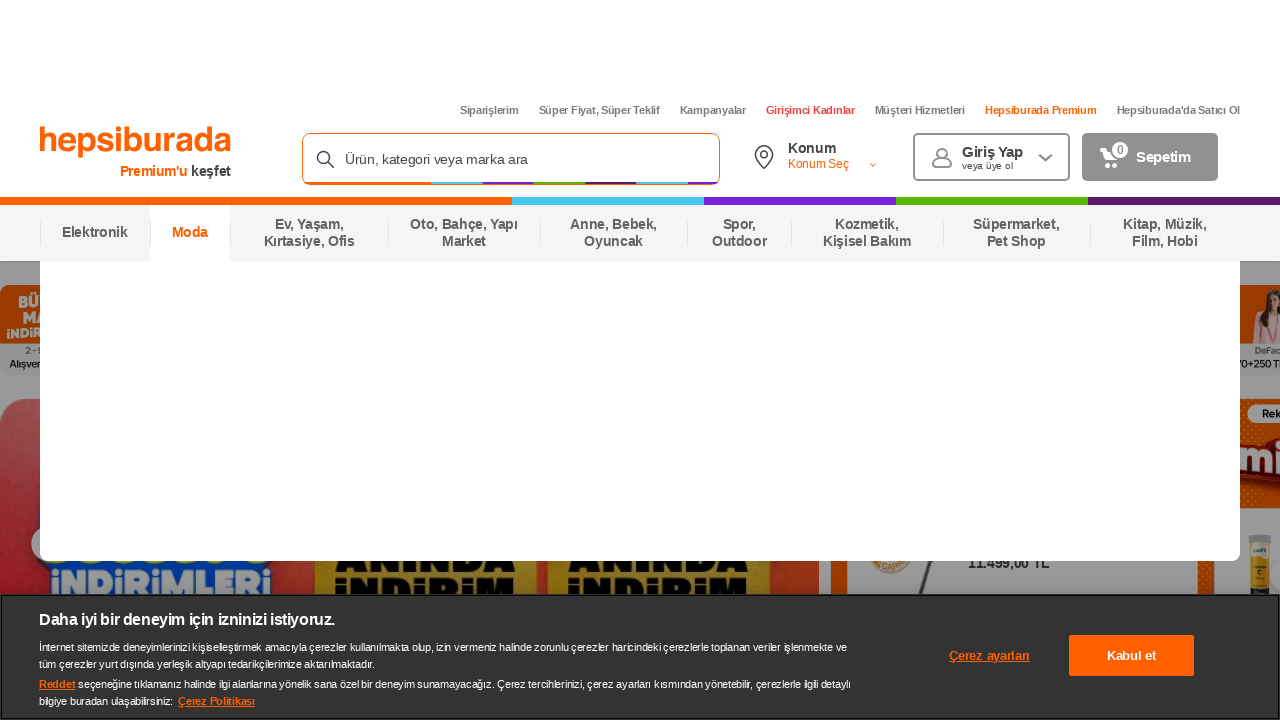

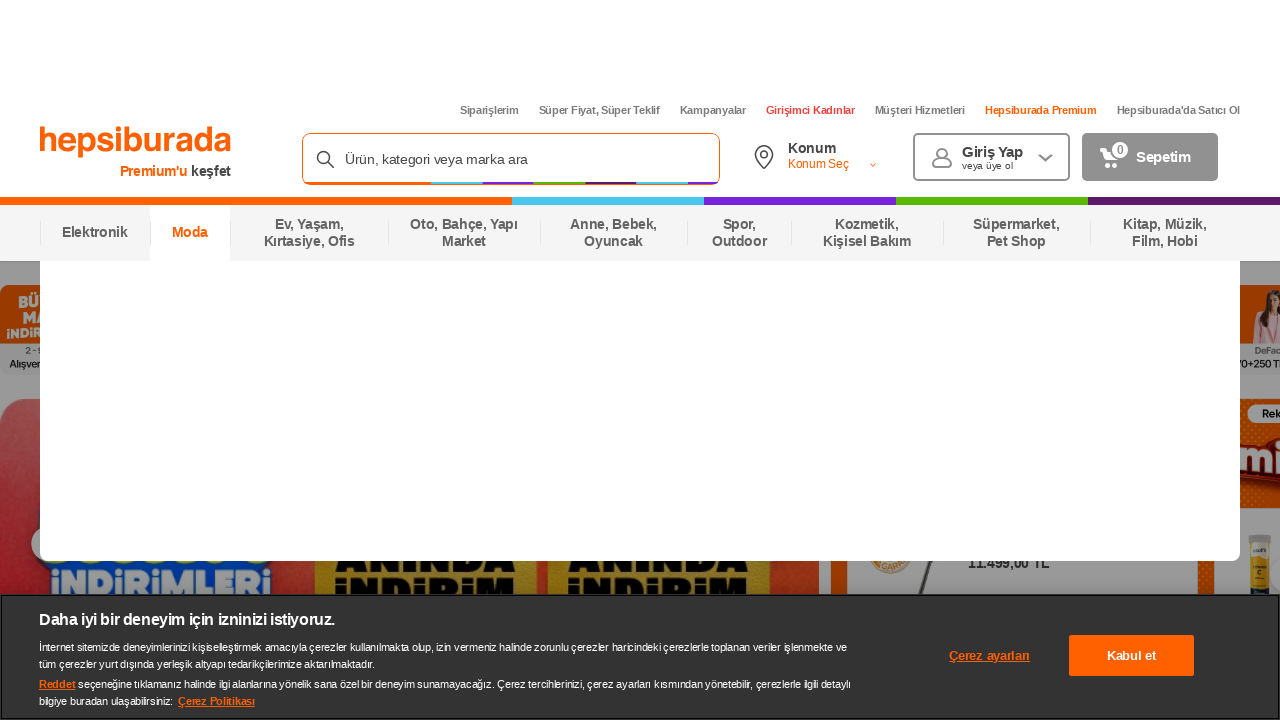